Tests basic browser navigation by visiting two public websites - first greenstechnologys.com and then a demo registration page at automationtesting.in

Starting URL: http://www.greenstechnologys.com/

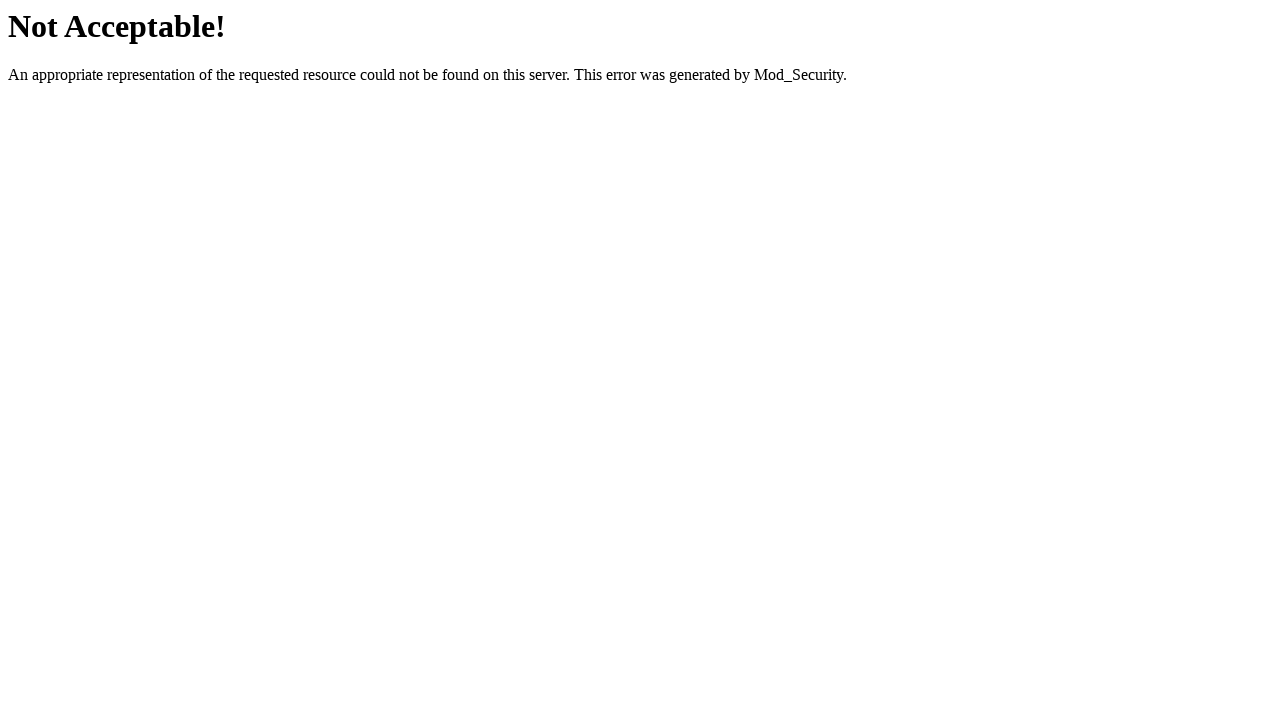

Navigated to greenstechnologys.com
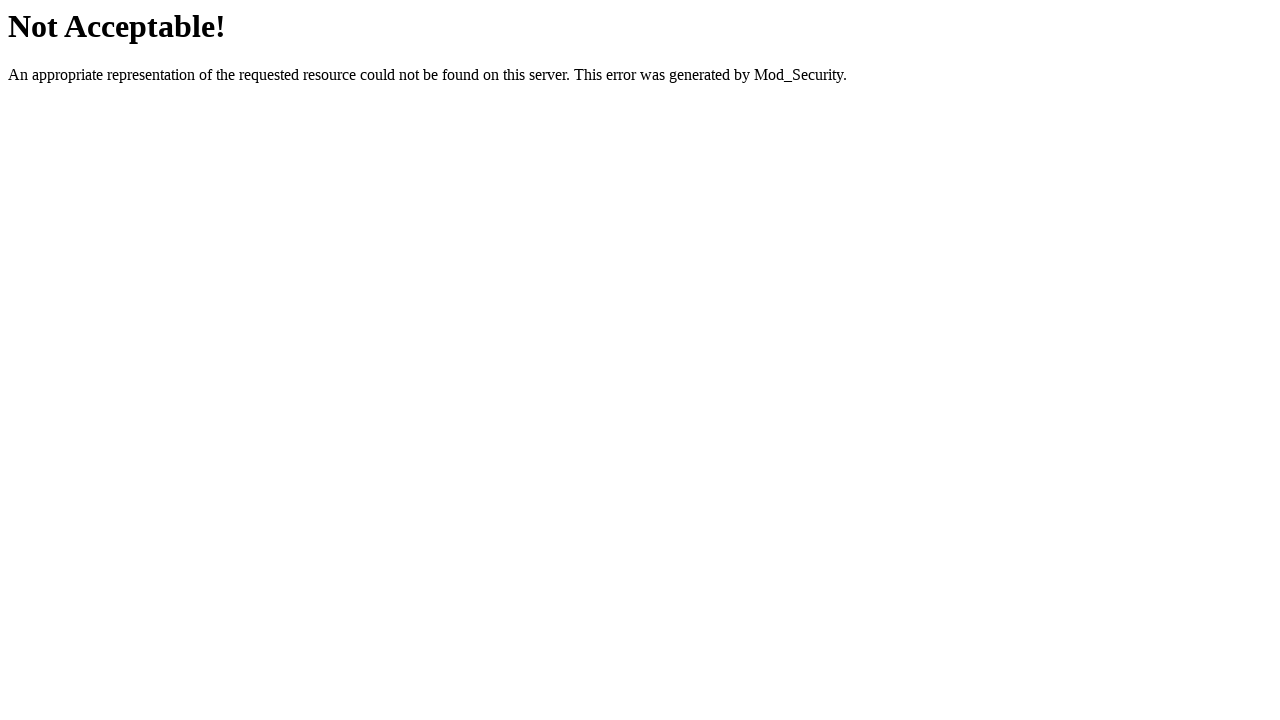

Navigated to automationtesting.in registration page
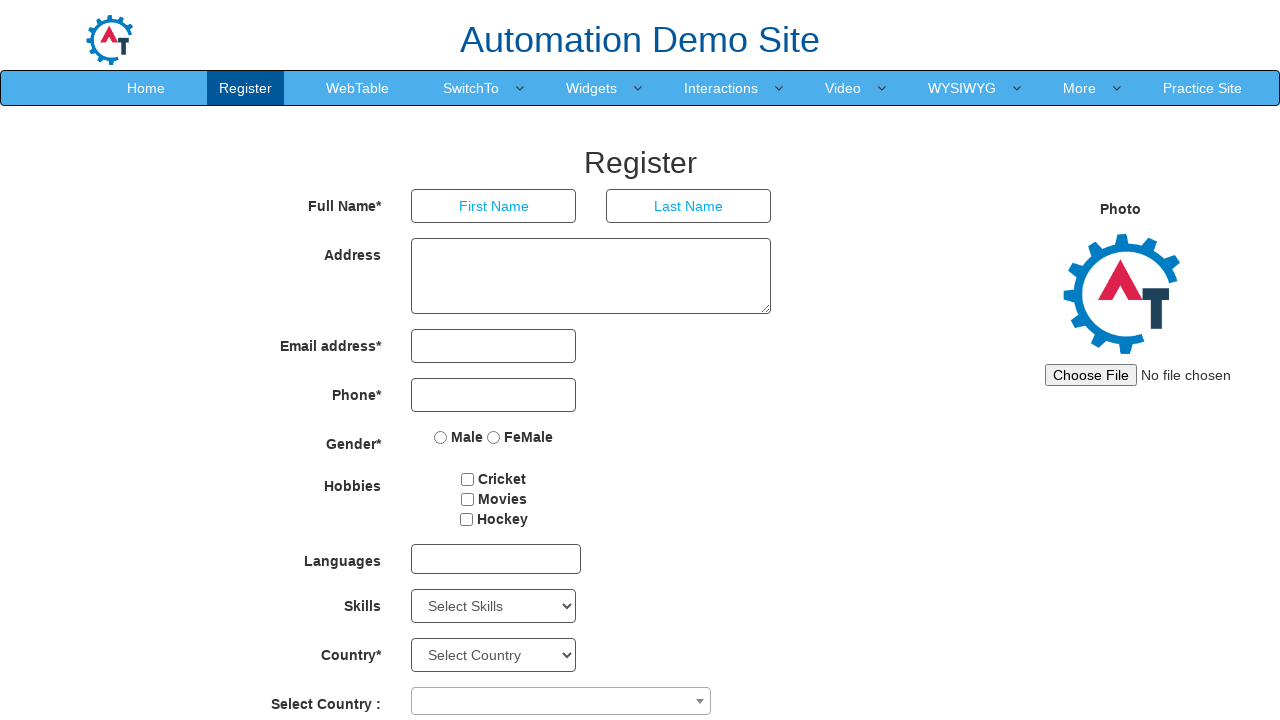

Registration page DOM content loaded
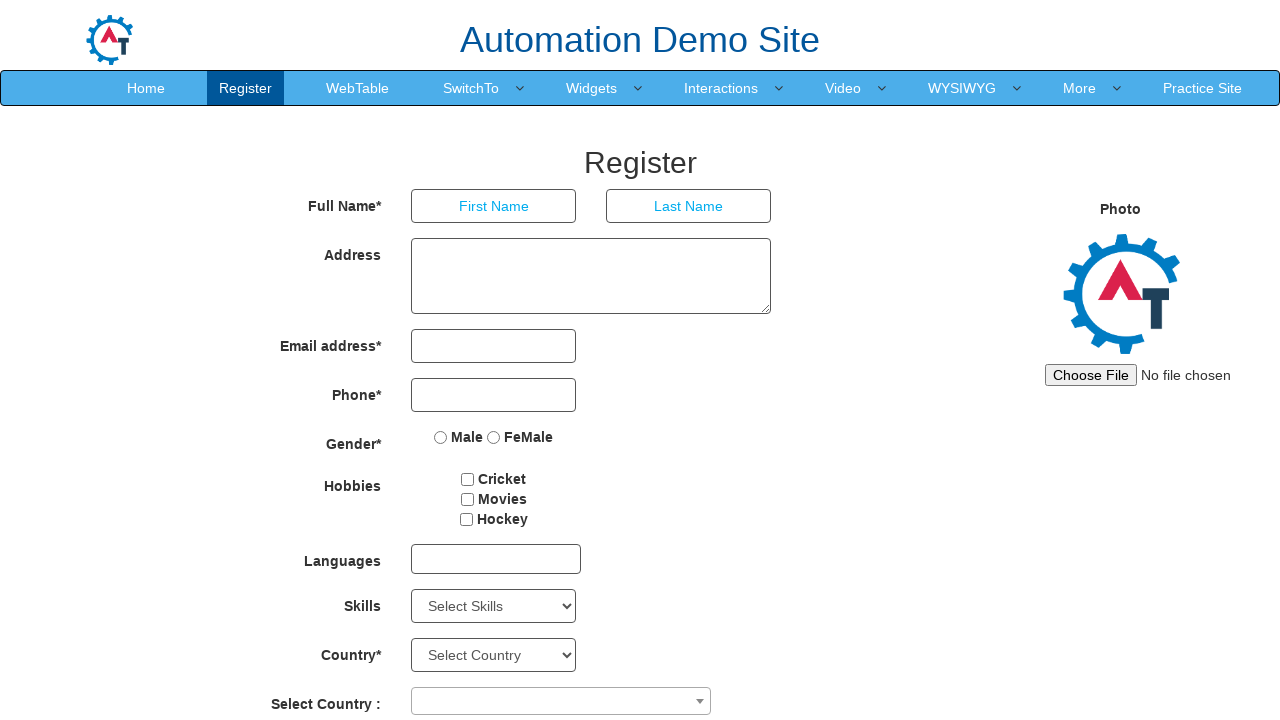

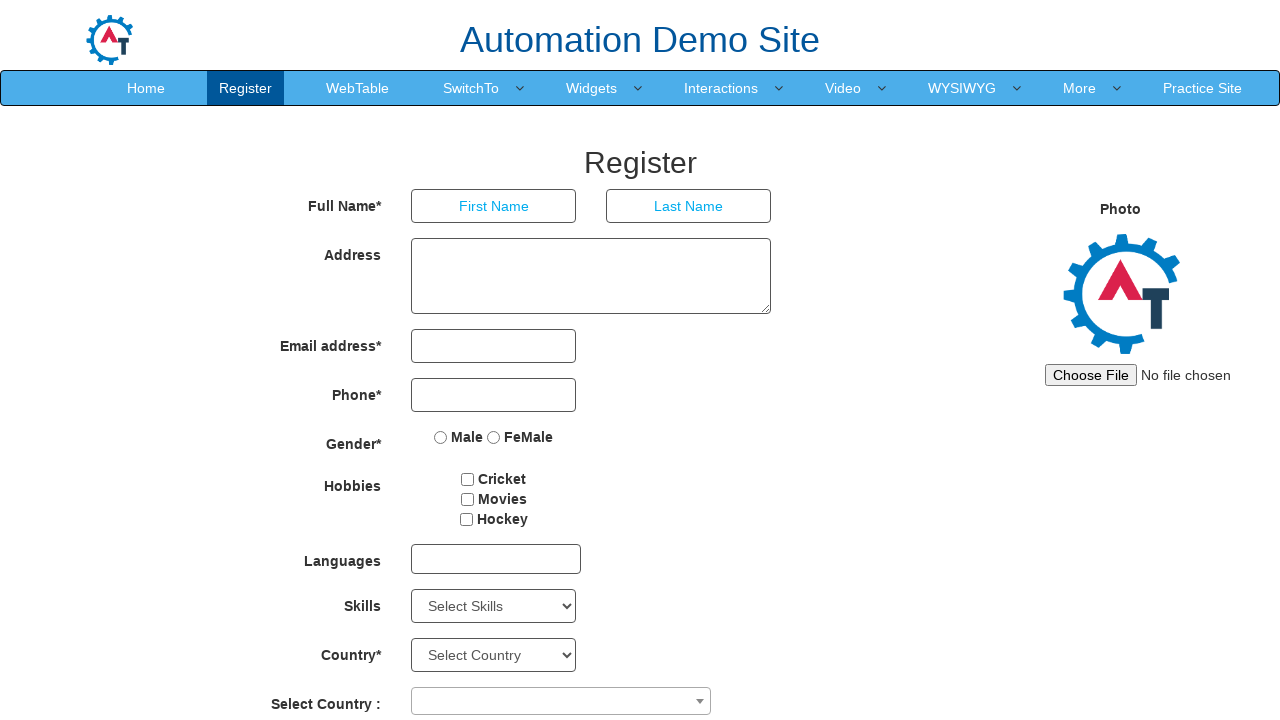